Tests multi-window handling by clicking a button that opens a new browser window, switching to that window, and verifying the sample heading text is displayed correctly.

Starting URL: https://demoqa.com/browser-windows

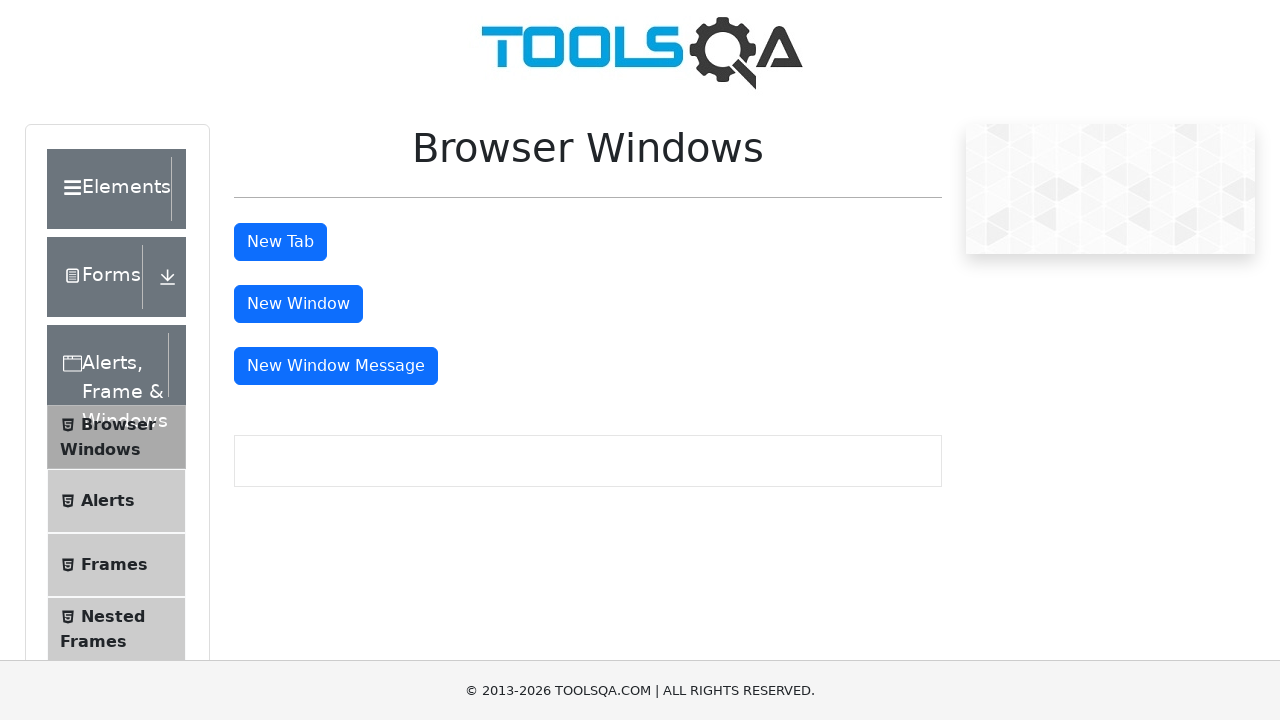

Waited for window button to be visible
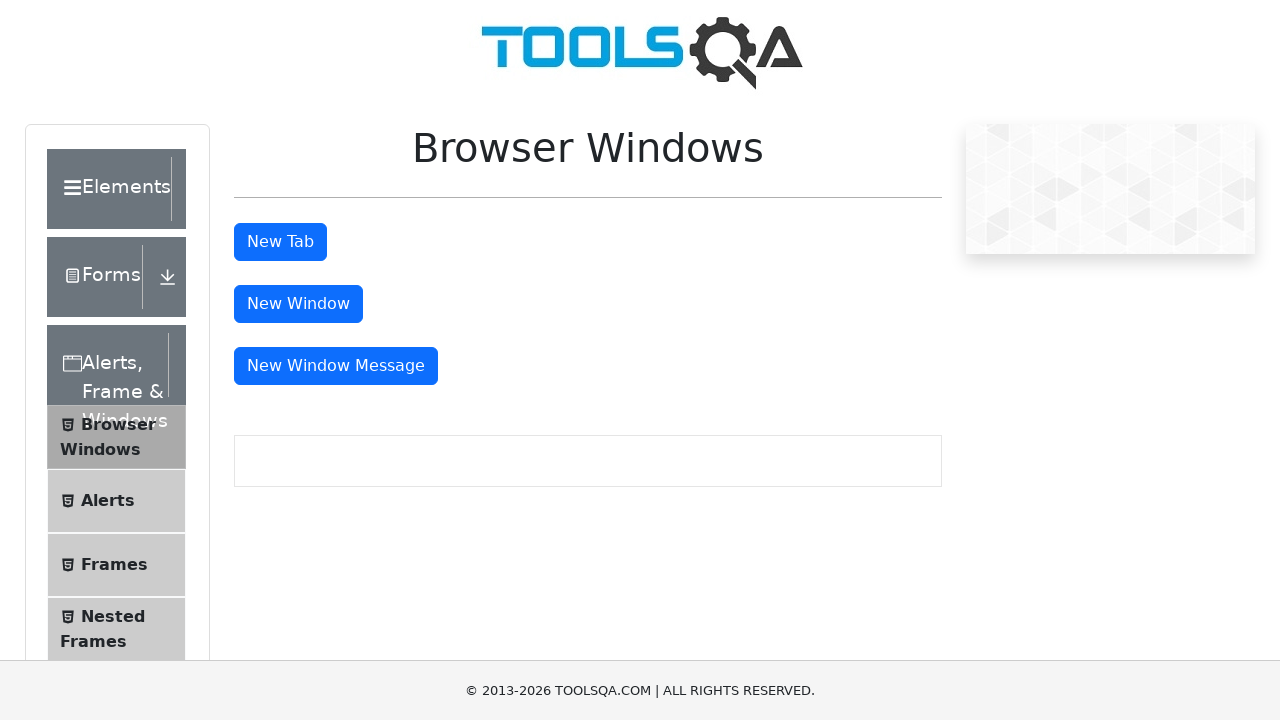

Clicked button to open new browser window at (298, 304) on #windowButton
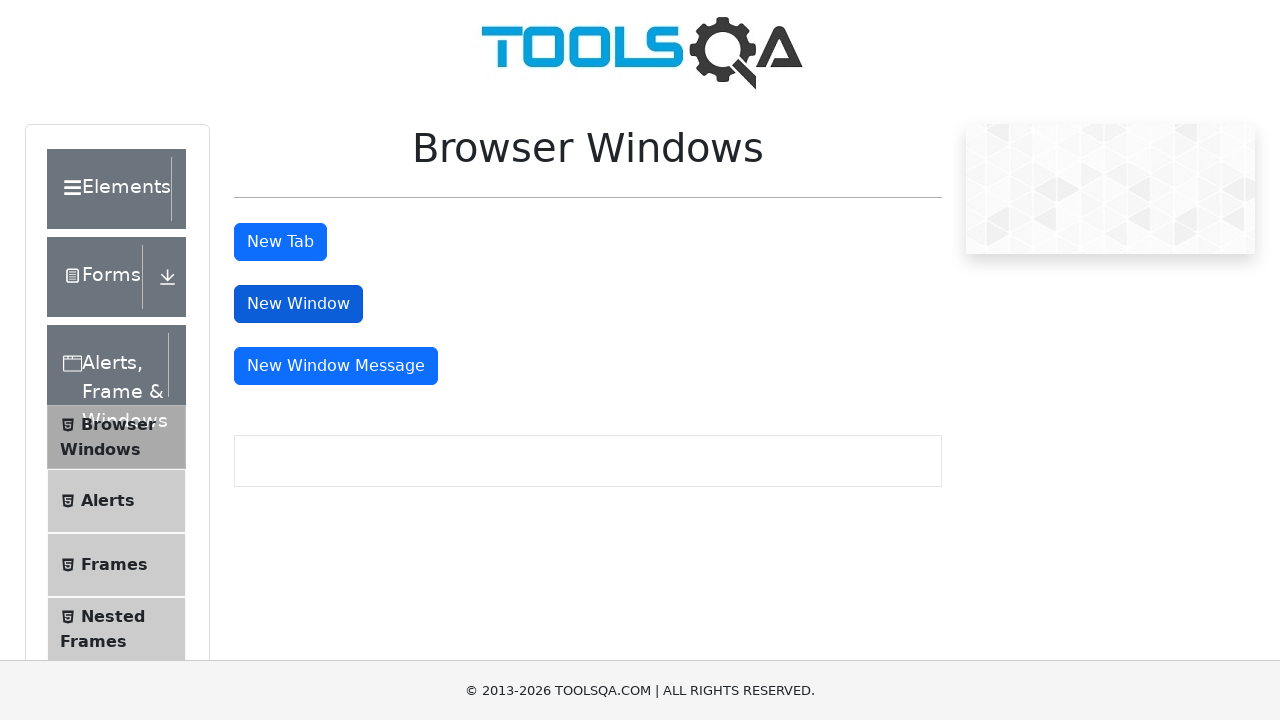

Captured new page object from window open
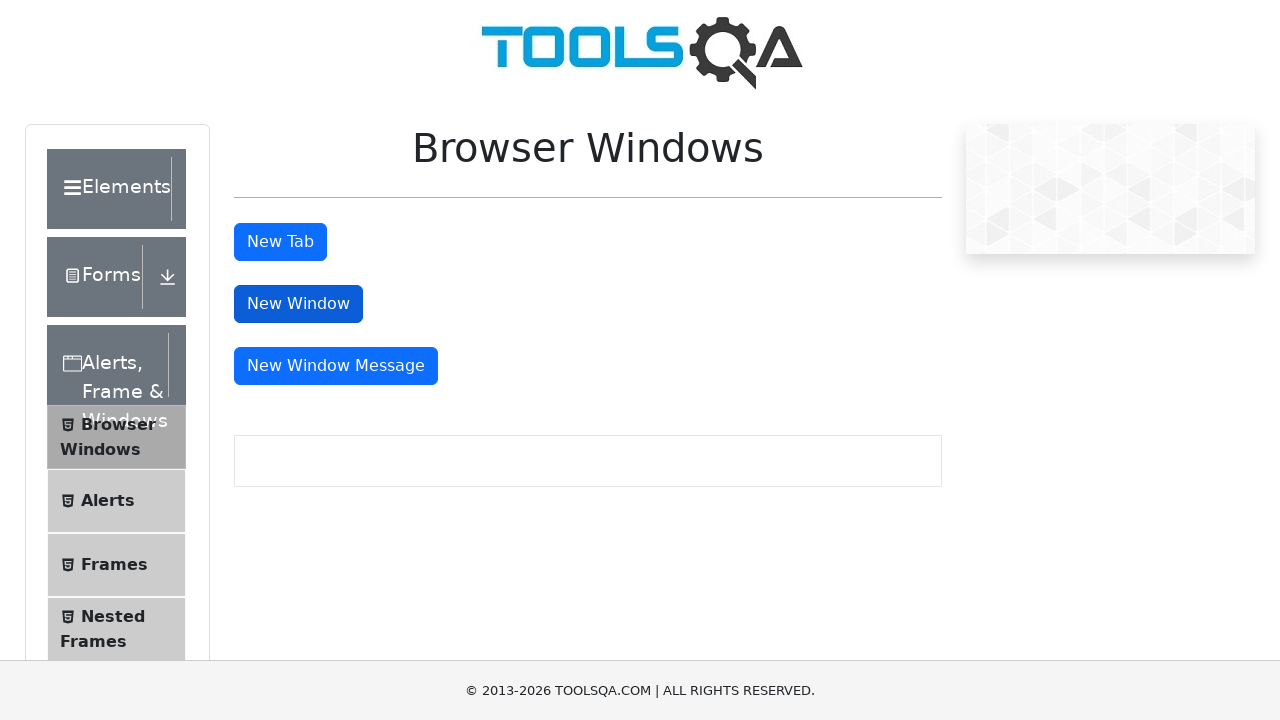

Waited for new page to load completely
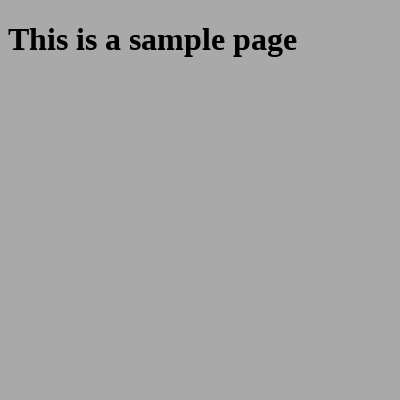

Retrieved sample heading text from new window
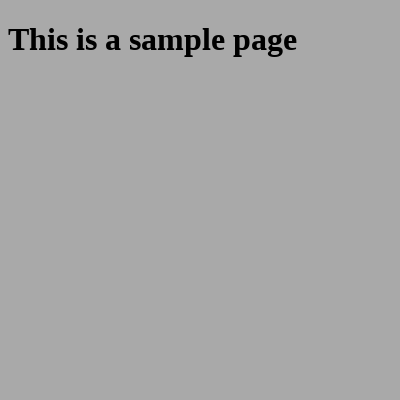

Verified that sample heading contains expected text 'This is a sample page'
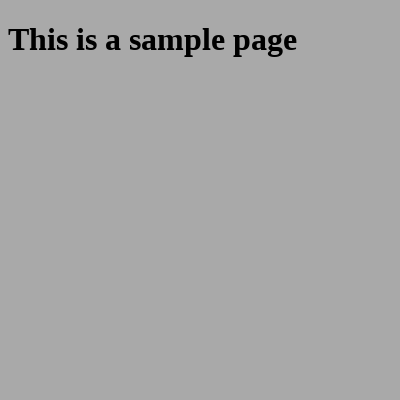

Closed the new browser window
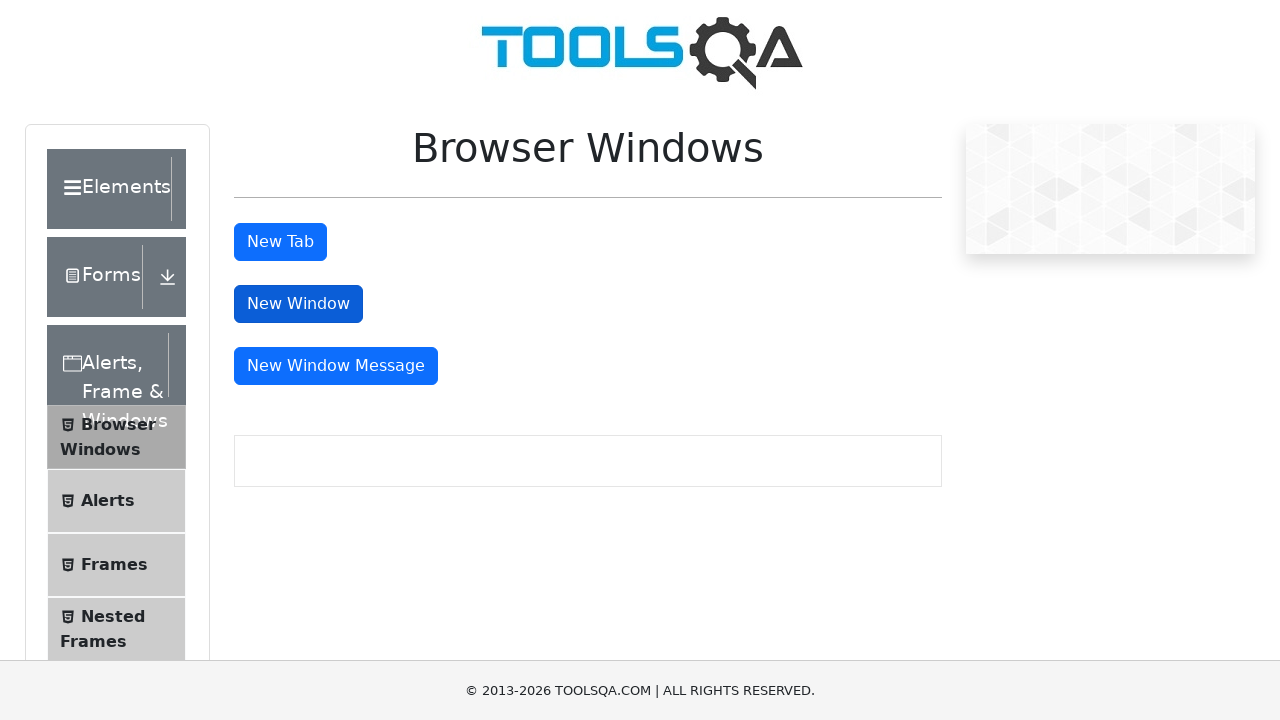

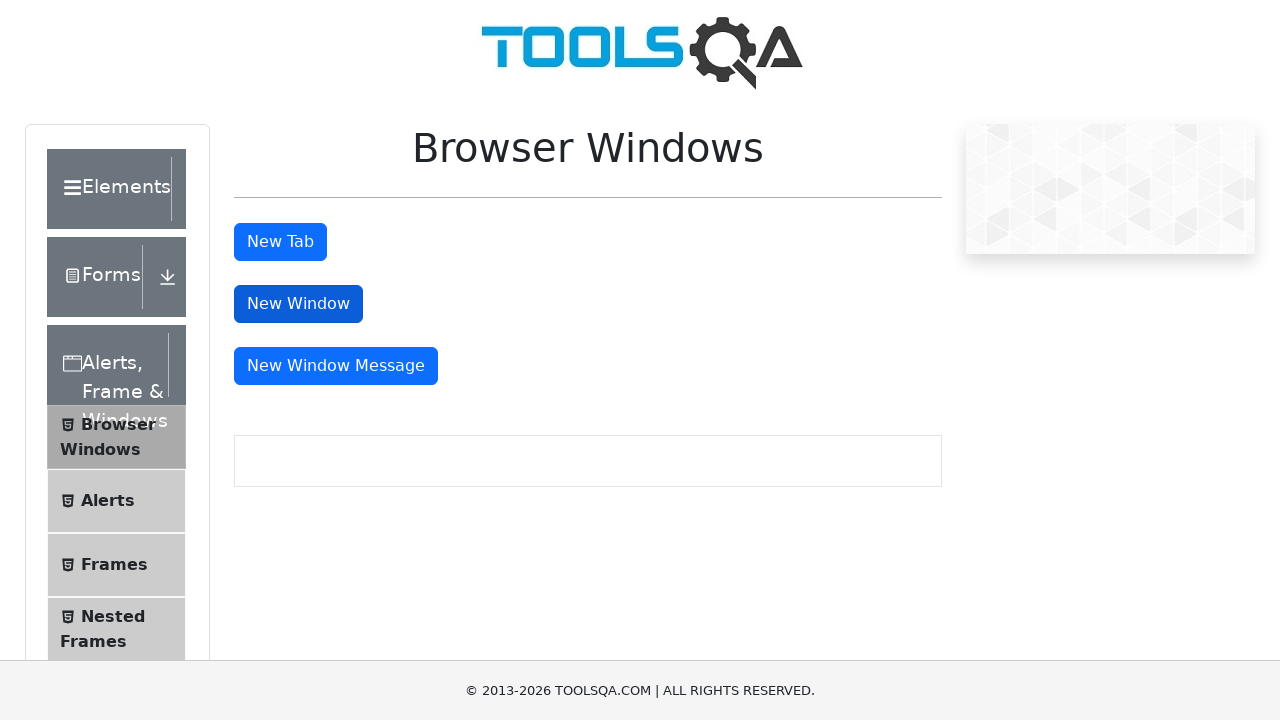